Tests that entering a phone number with less than 10 characters shows a validation error

Starting URL: https://dashboard.melaka.app/register

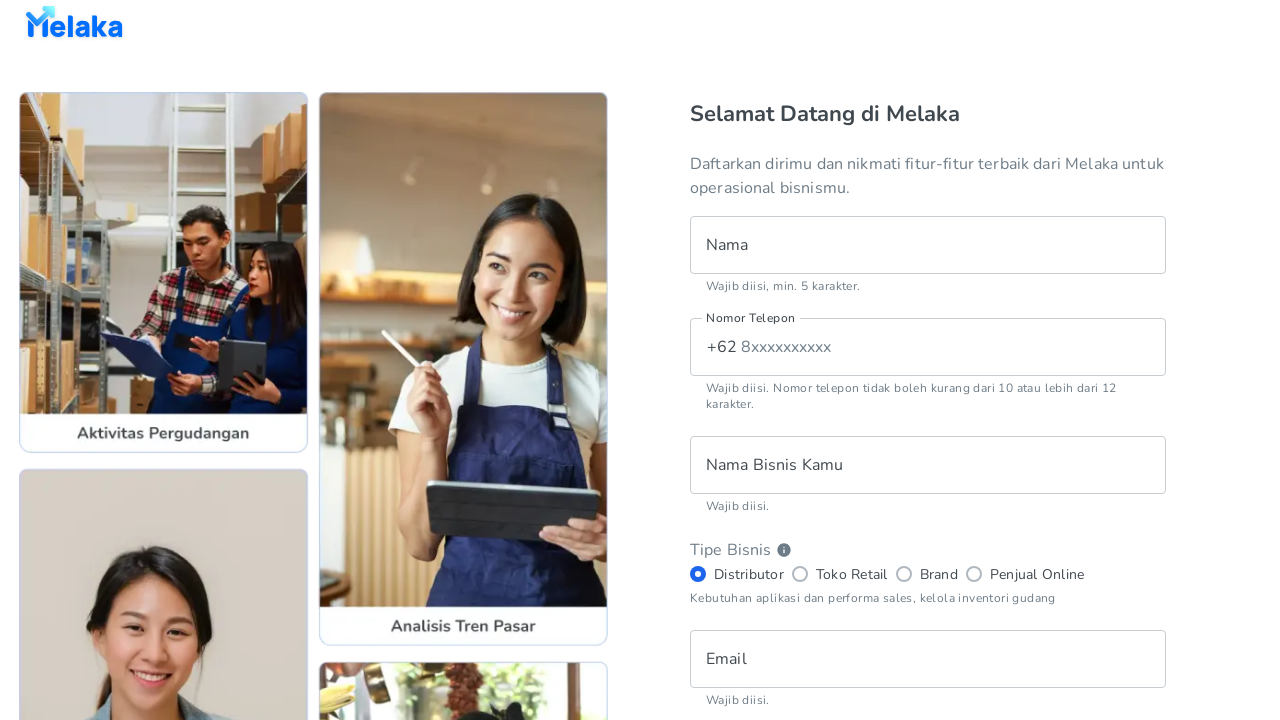

Filled phone number field with '123' (less than 10 characters) on input[data-testid="register__text-field__phone-number"]
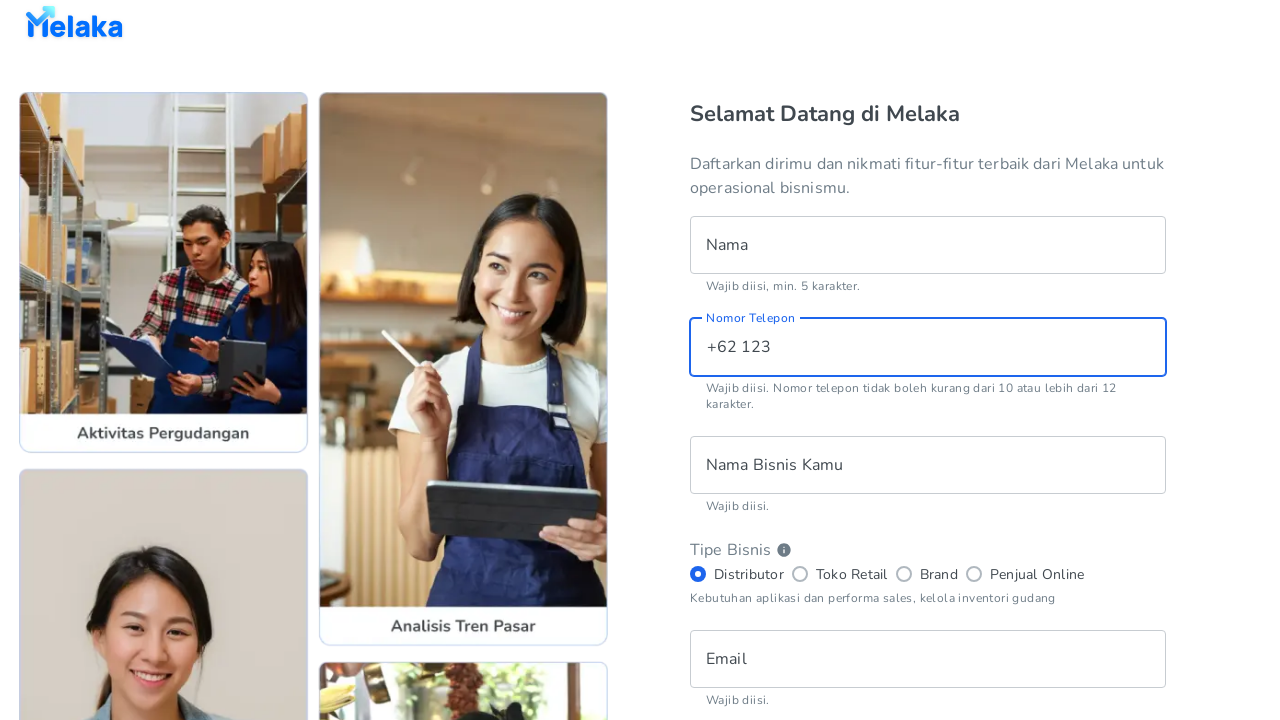

Phone number validation error message appeared
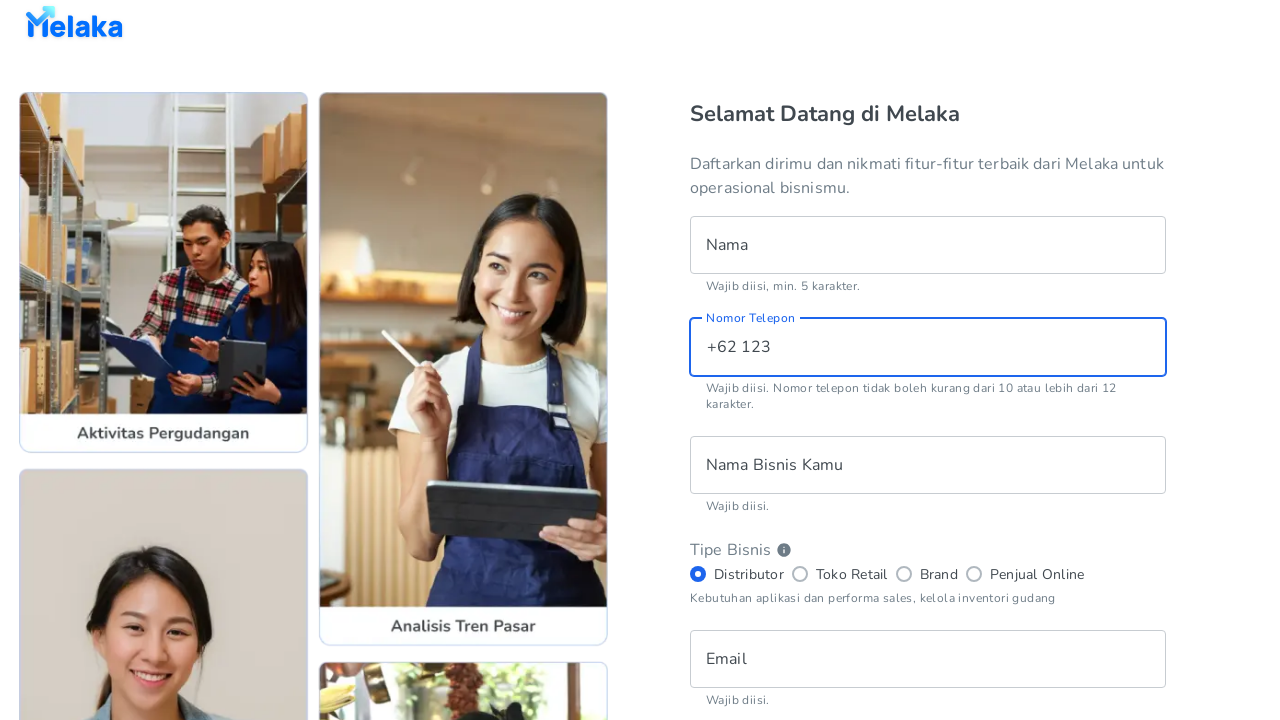

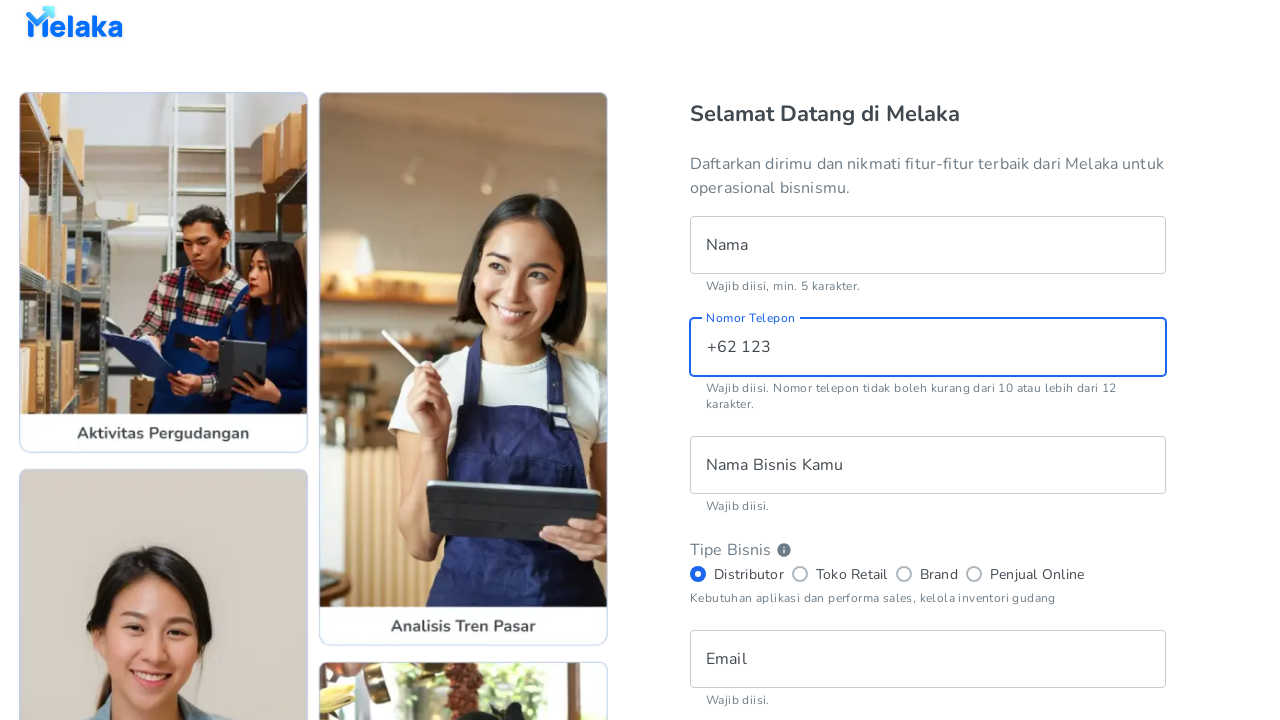